Navigates to Feed-A-Cat page and verifies the Feed button exists

Starting URL: https://cs1632.appspot.com/rent-a-cat/

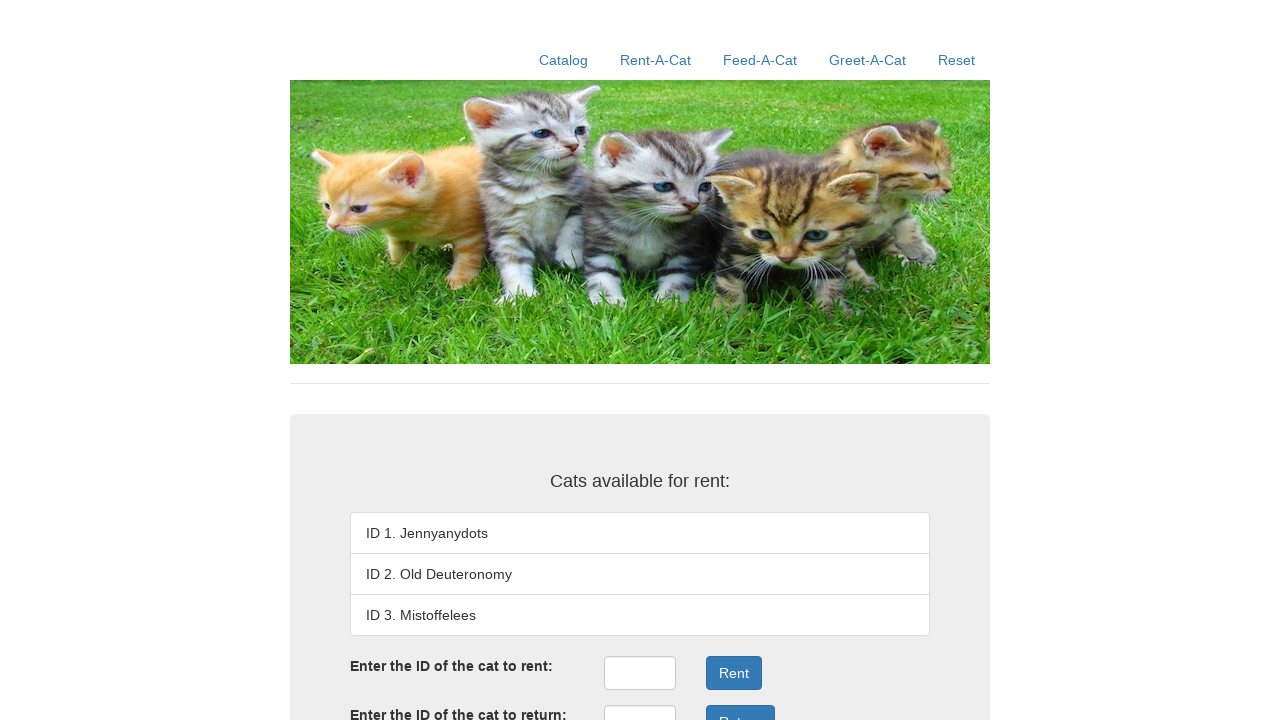

Clicked Feed-A-Cat link at (760, 60) on xpath=//a[contains(@href, '/feed-a-cat')]
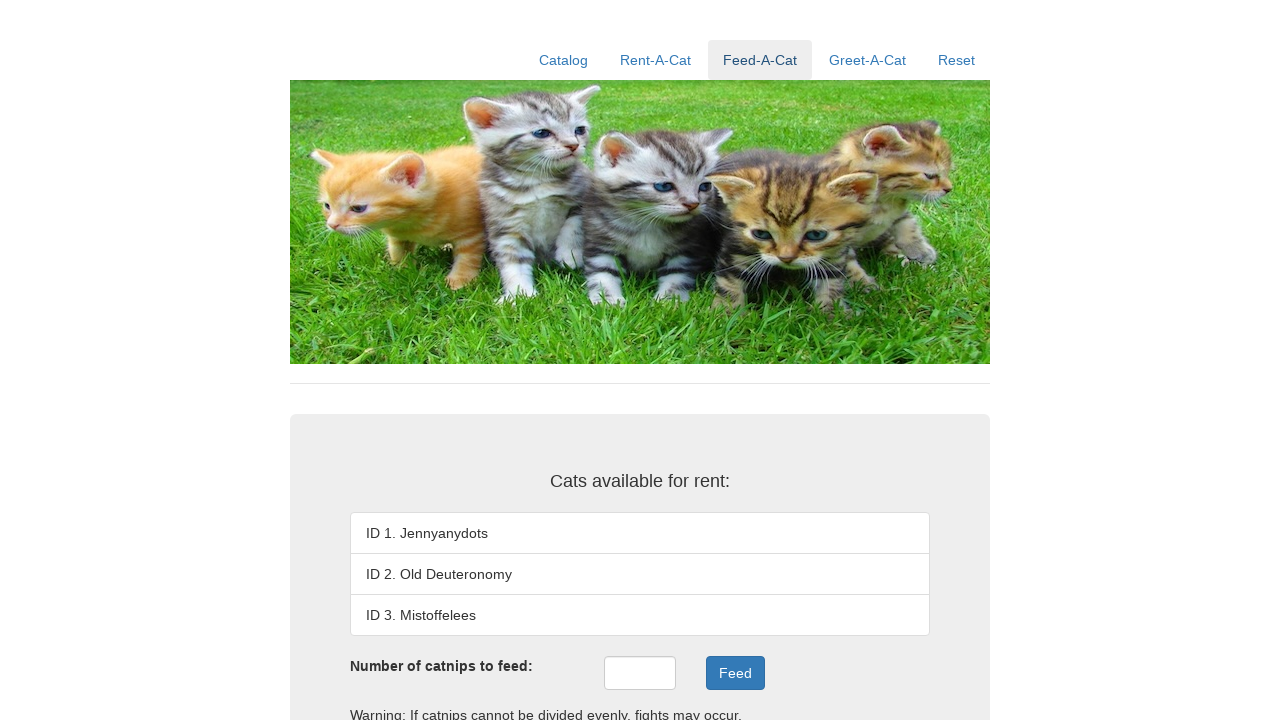

Verified Feed button exists with correct text
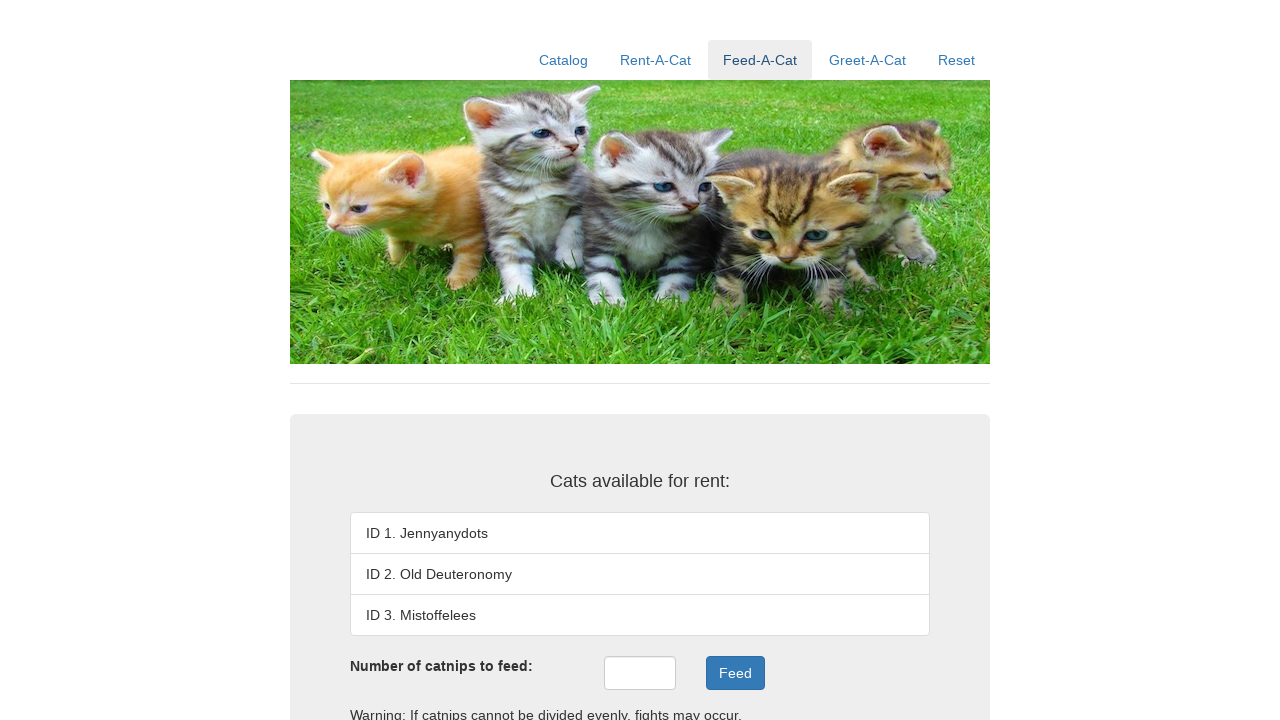

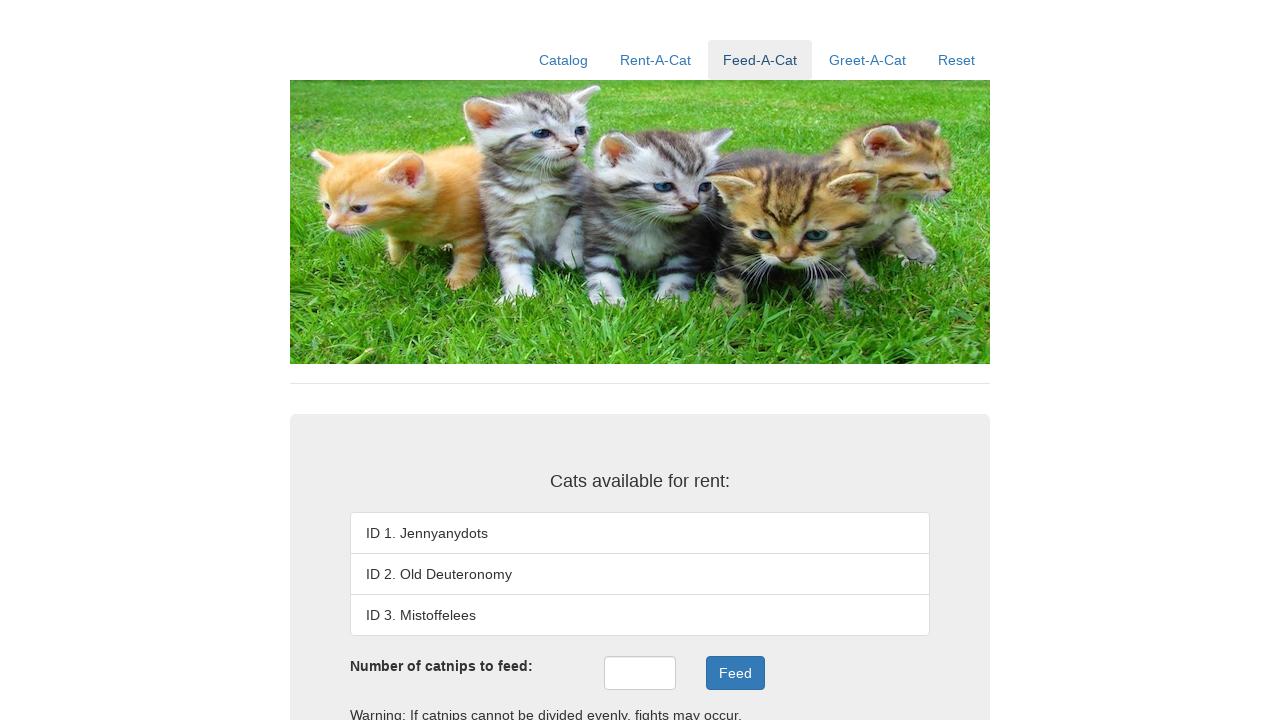